Tests a text box form by filling in user information fields (name, email, current address, permanent address) and submitting the form

Starting URL: https://demoqa.com/text-box

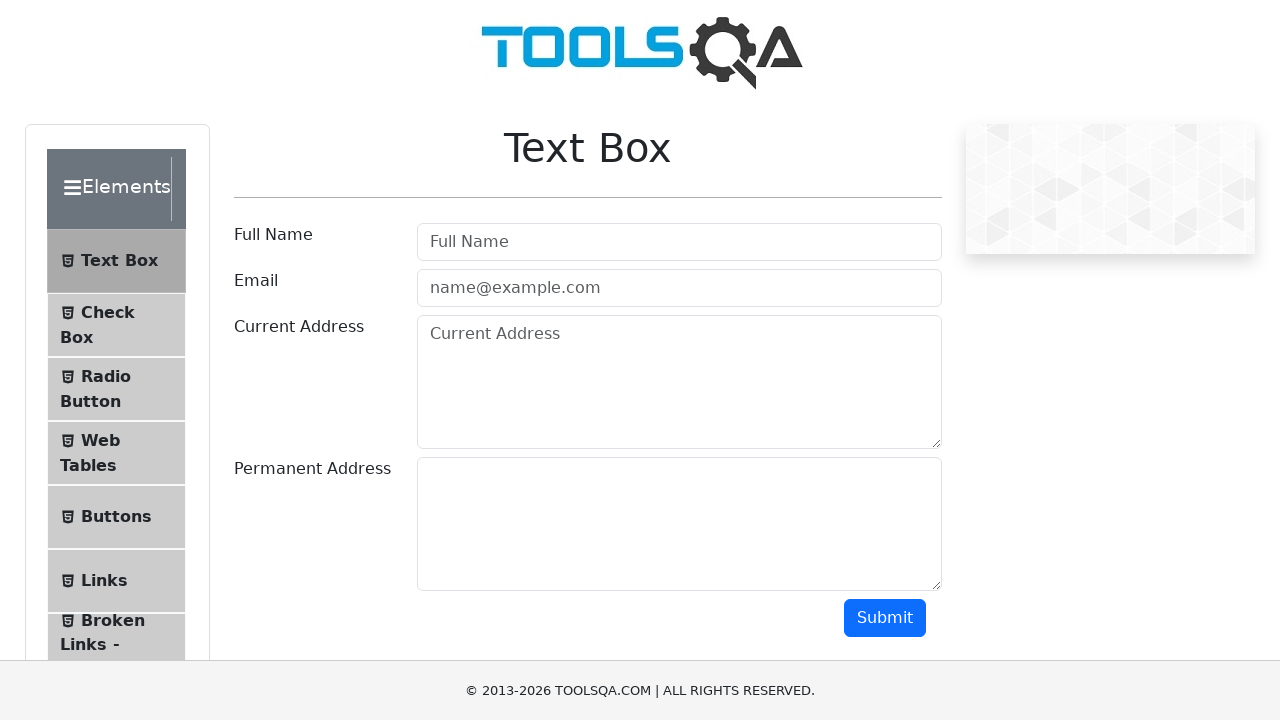

Filled name field with 'Luis Martinez' on #userName
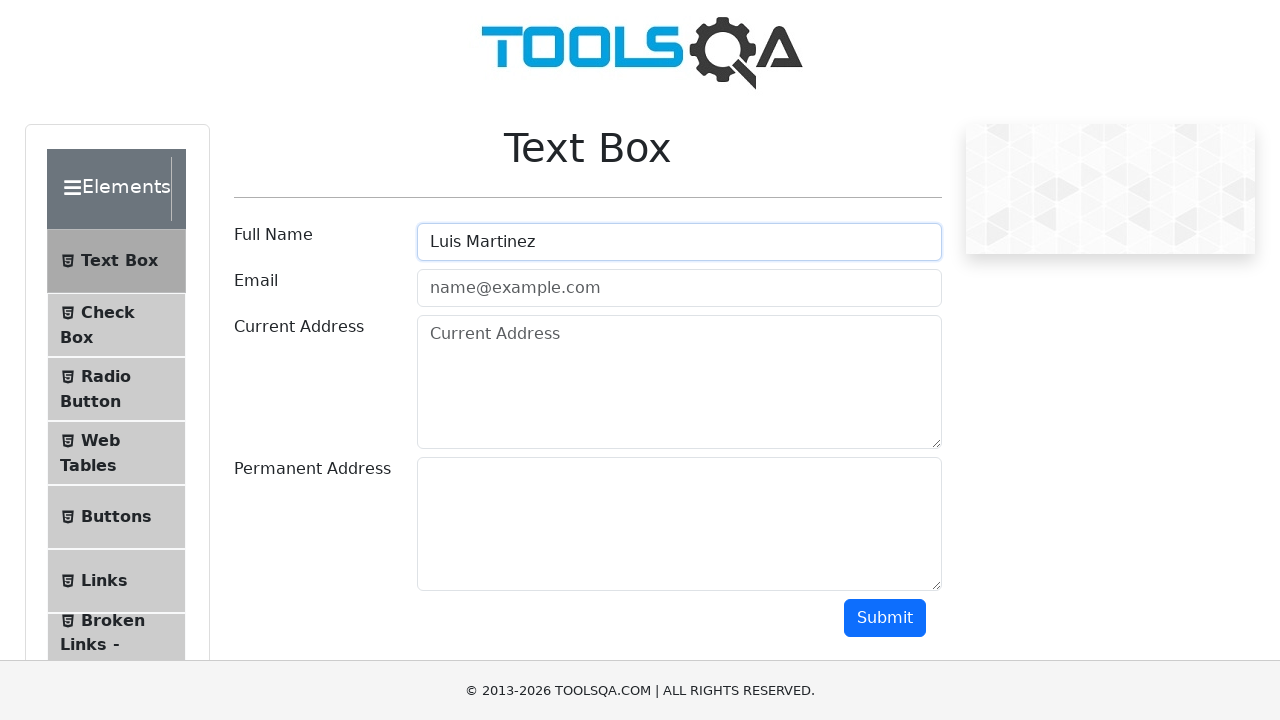

Filled email field with 'luis.martinez@email.com' on #userEmail
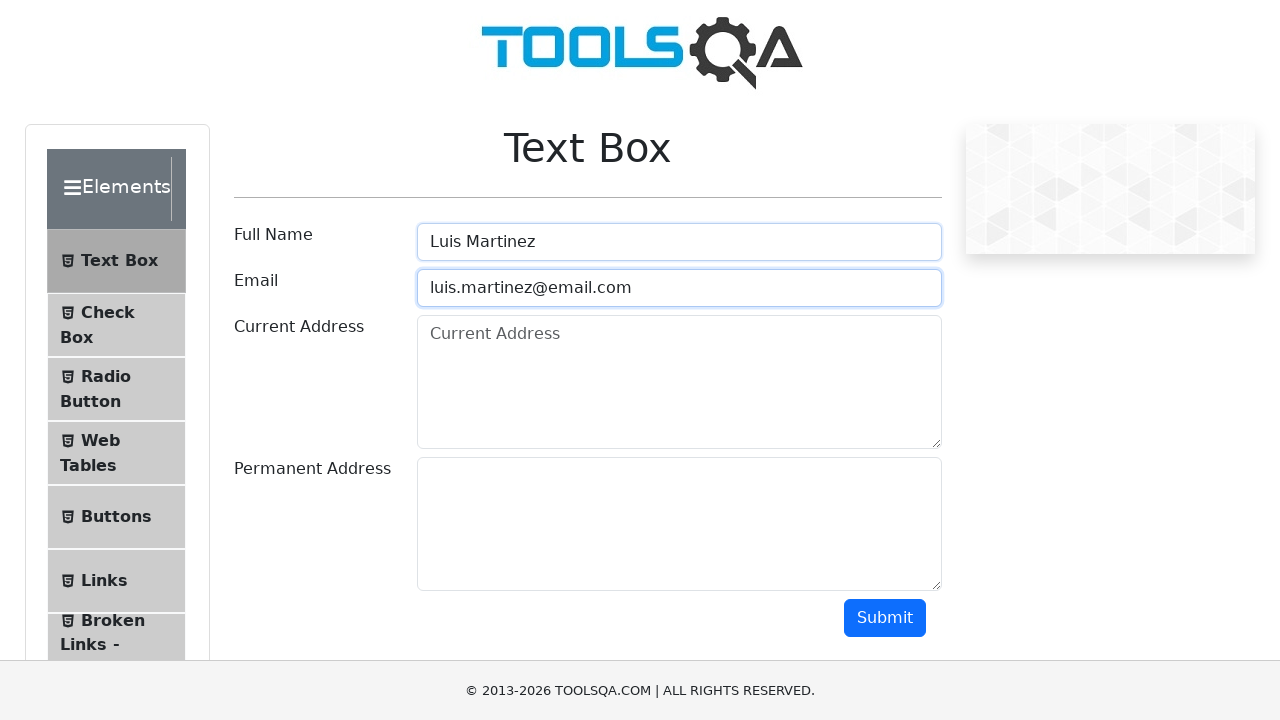

Filled current address field with 'Av. Abundancia 742, CABA' on #currentAddress
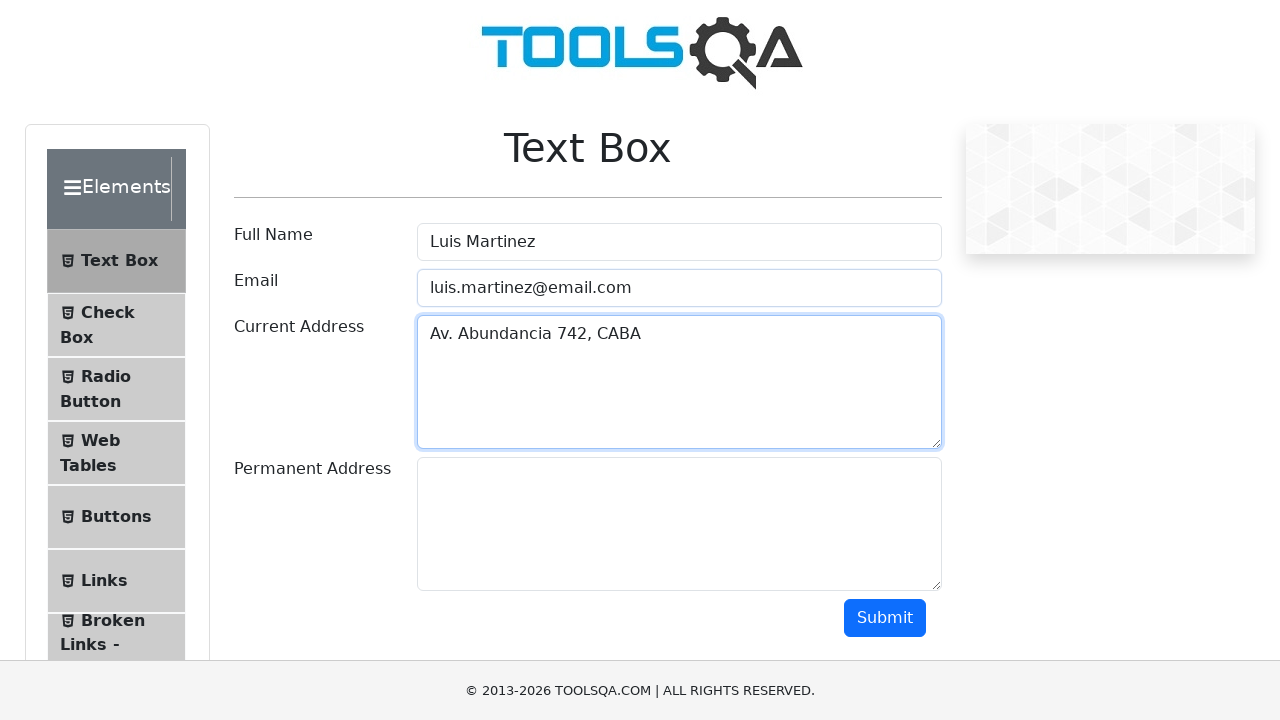

Filled permanent address field with 'Av. Abundancia 742, Buenos Aires' on #permanentAddress
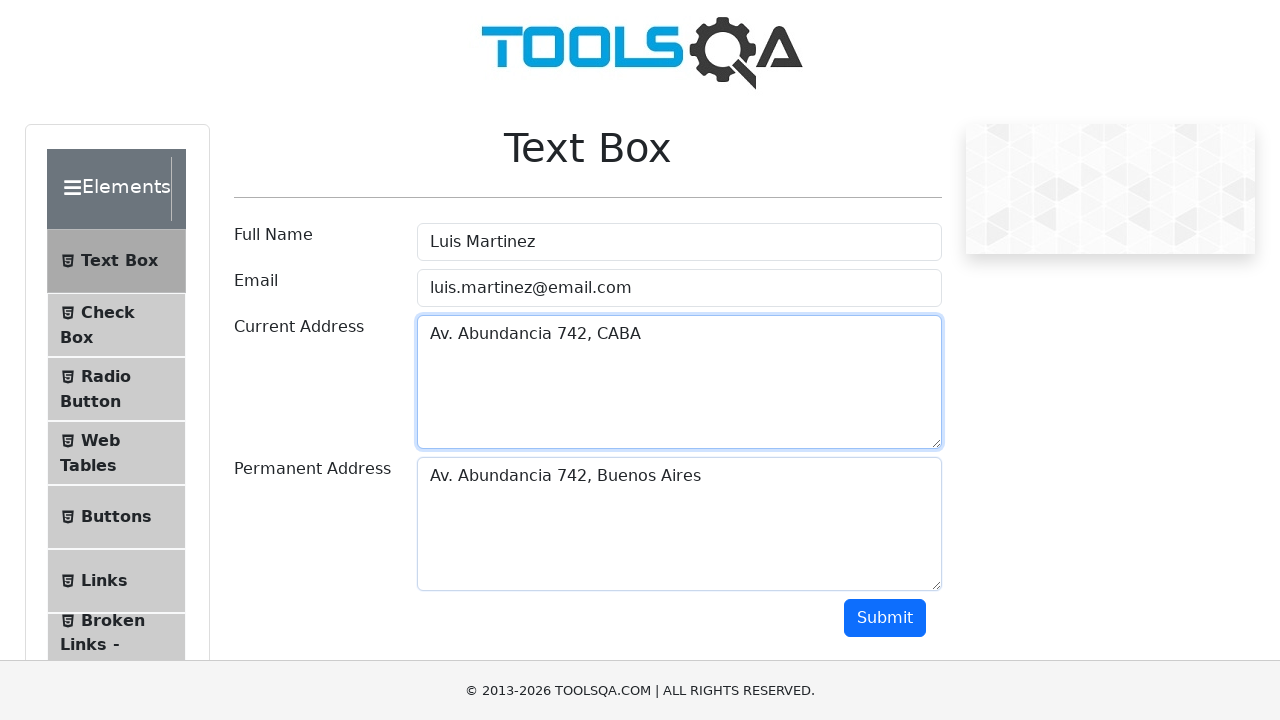

Clicked submit button to submit the form at (885, 618) on #submit
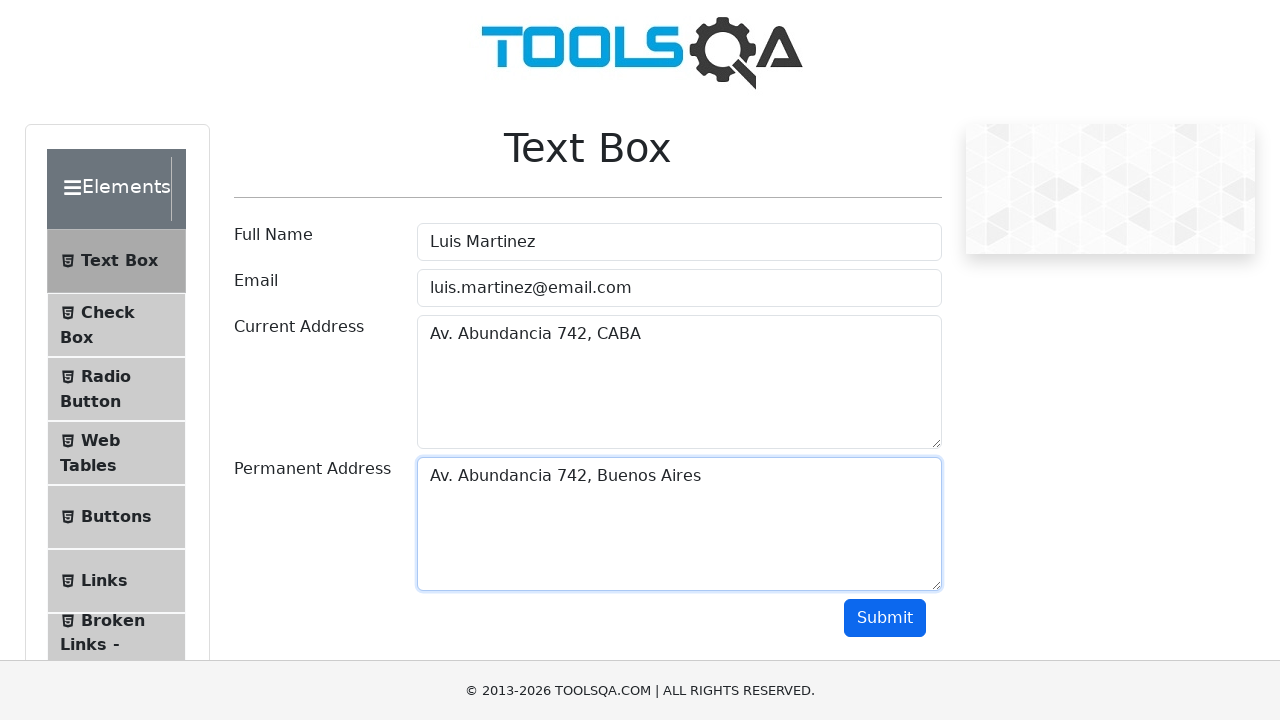

Waited 1 second for form submission to complete
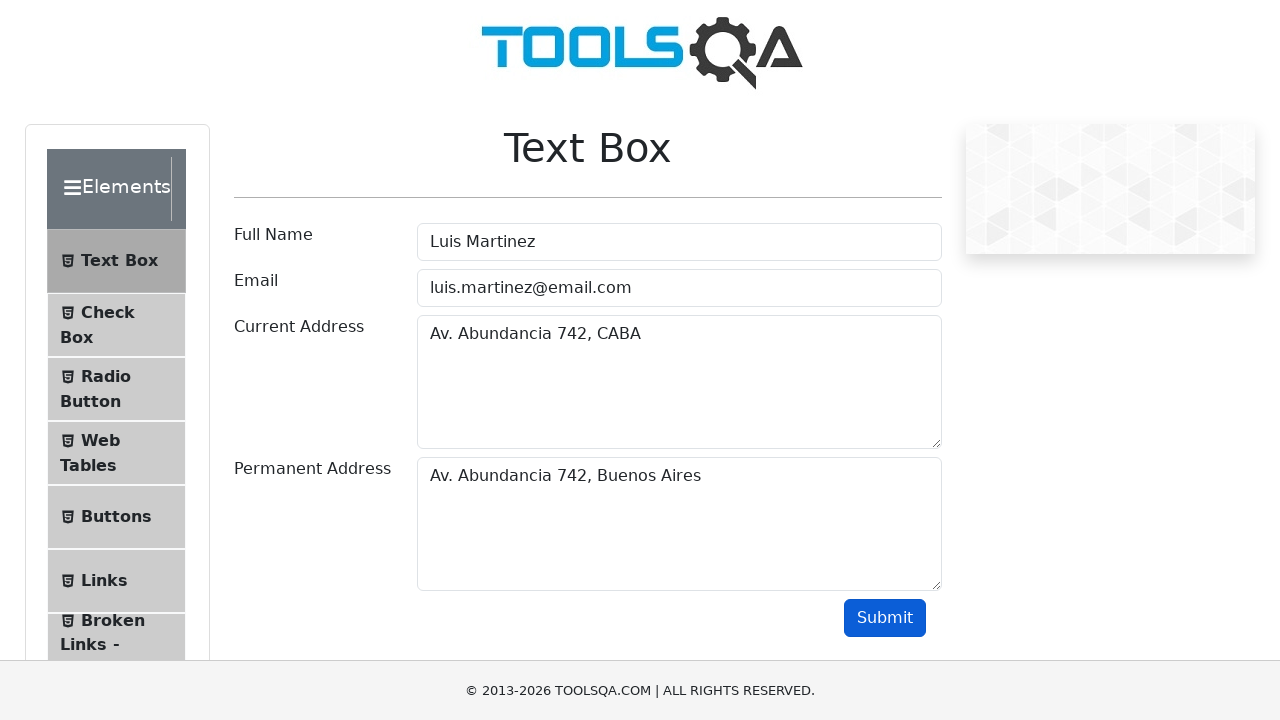

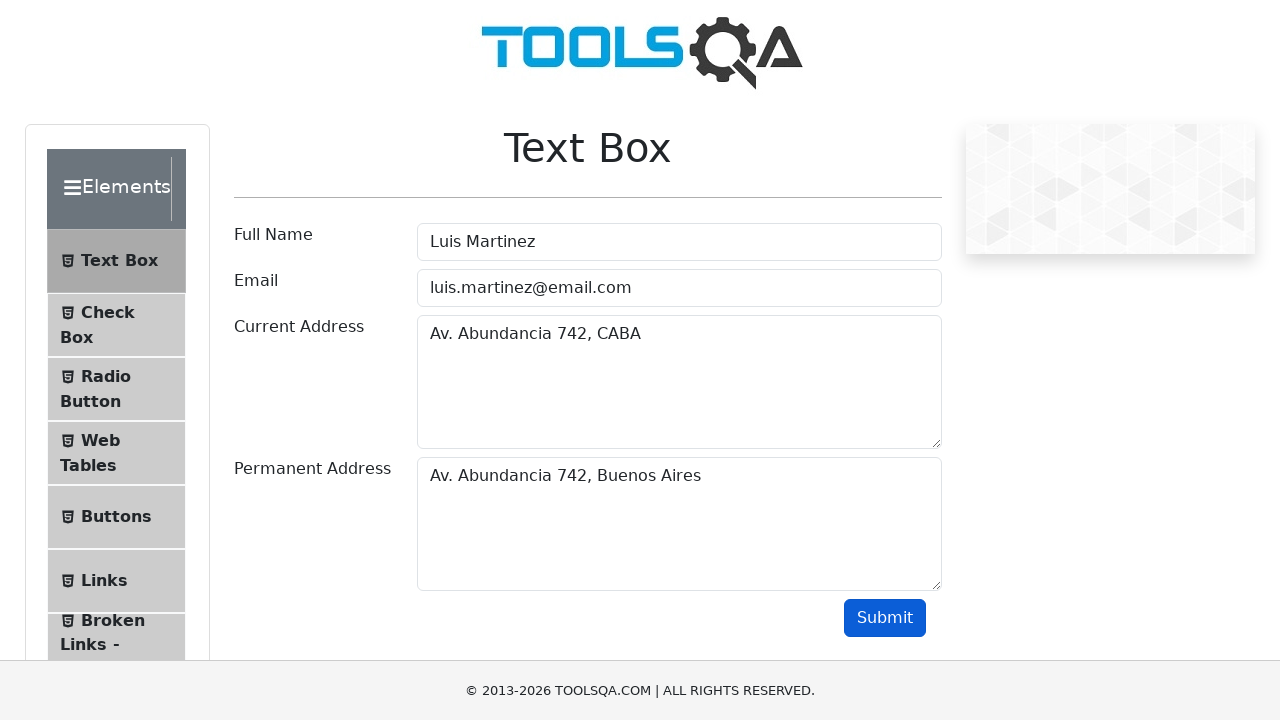